Tests the search functionality on Ajio.com by entering "Perfumes" in the search box and submitting the search to verify navigation to search results.

Starting URL: https://www.ajio.com/

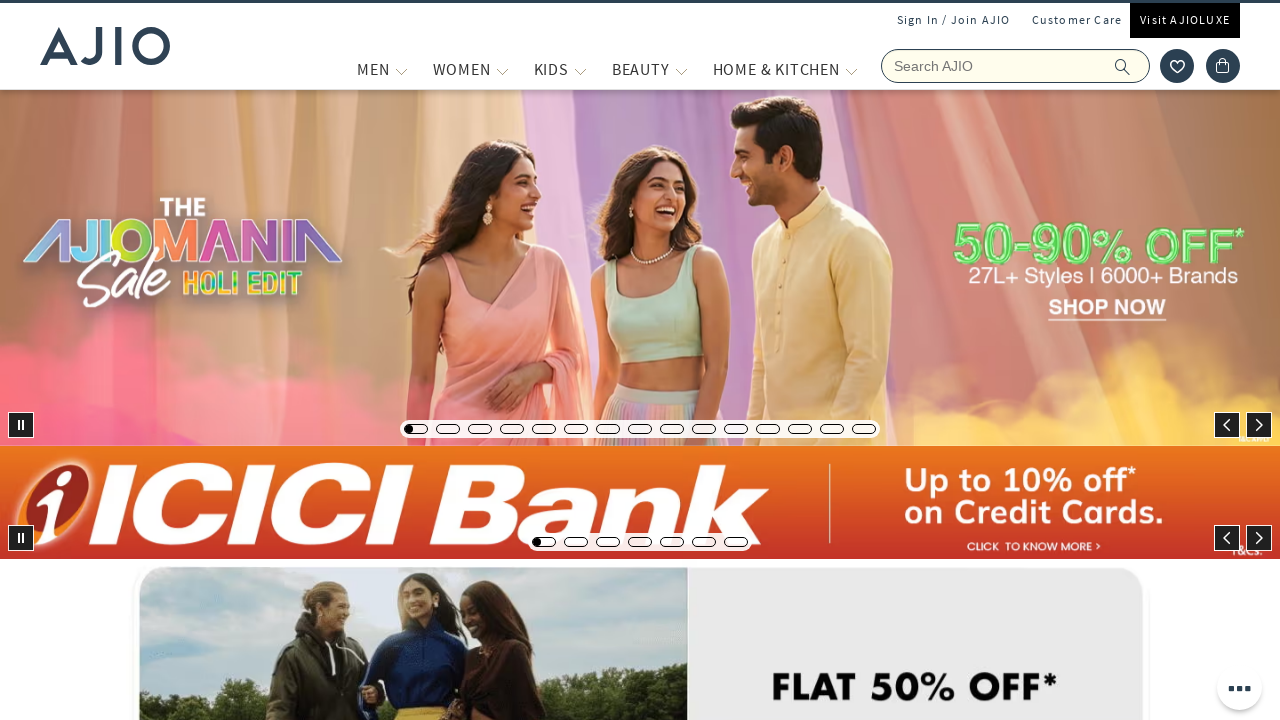

Filled search field with 'Perfumes' on input[name='searchVal']
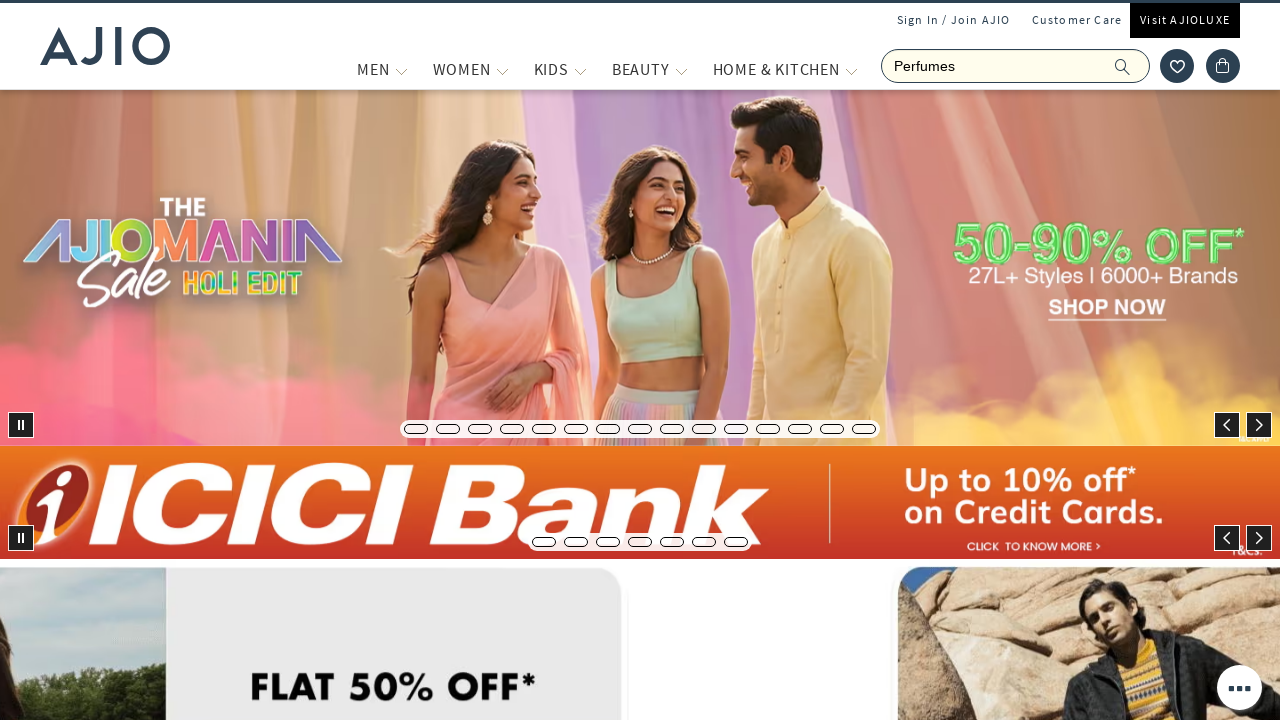

Pressed Enter to submit search for Perfumes on input[name='searchVal']
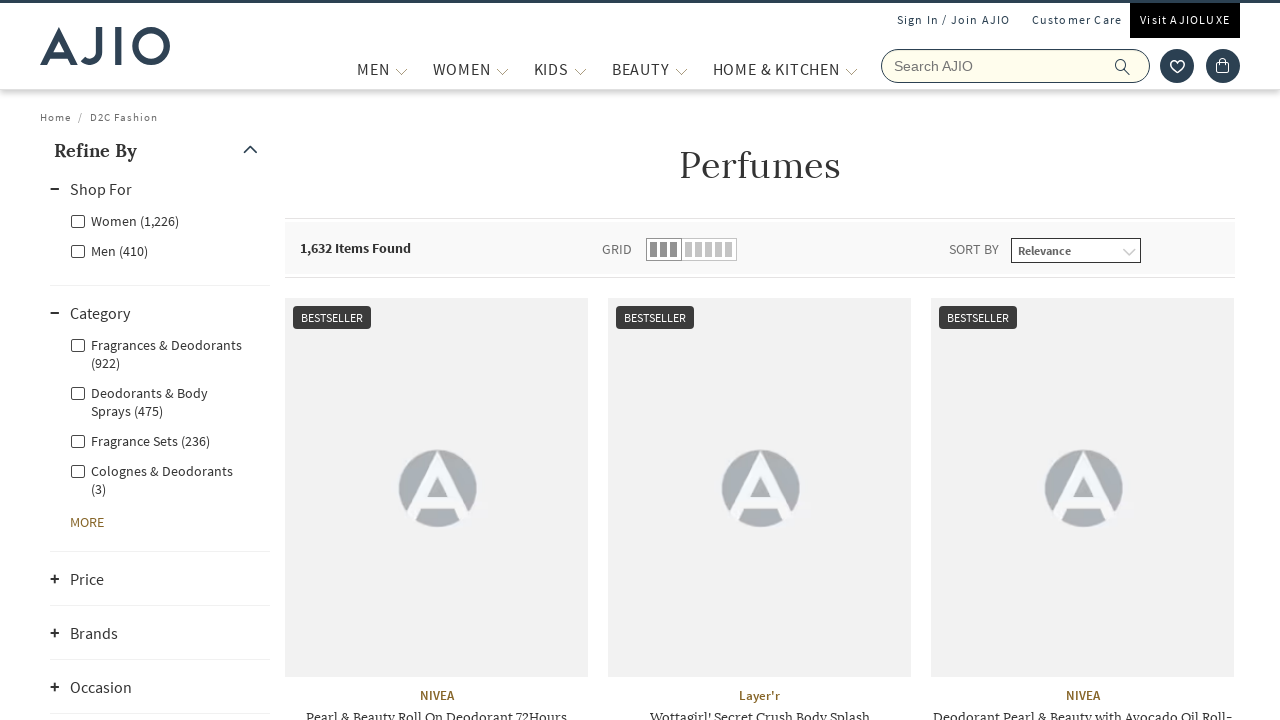

Search results page loaded (networkidle)
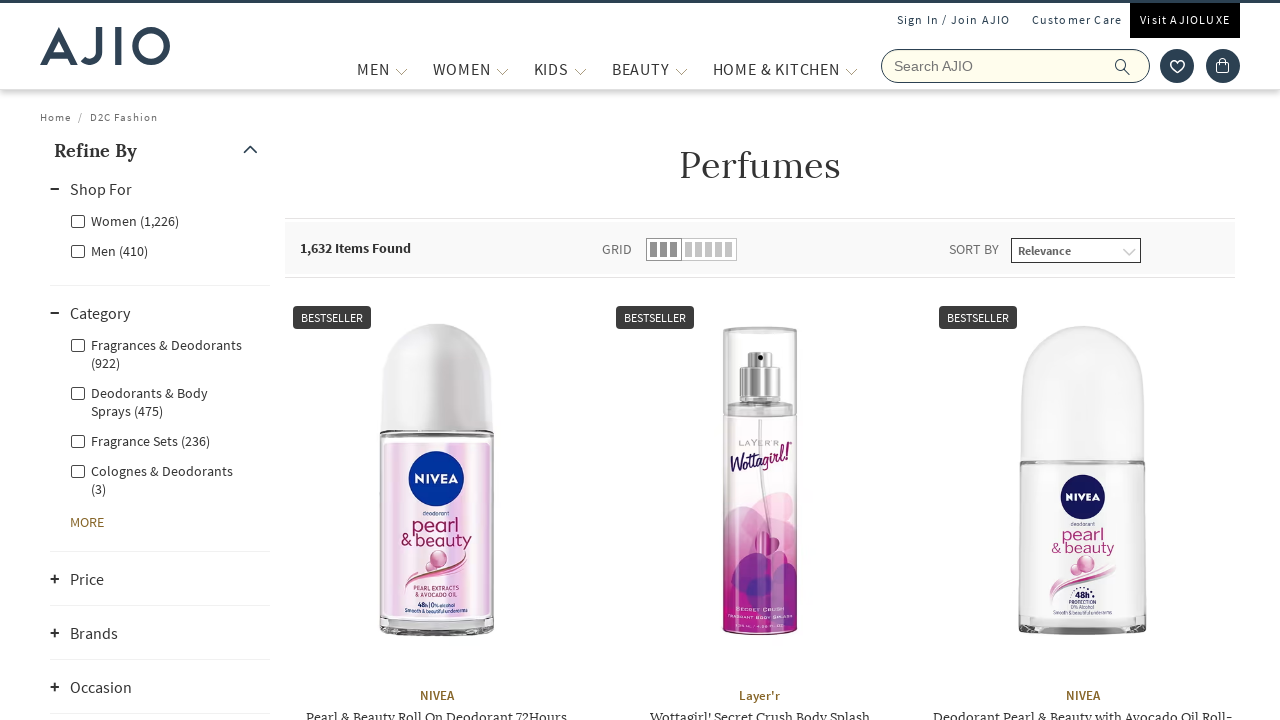

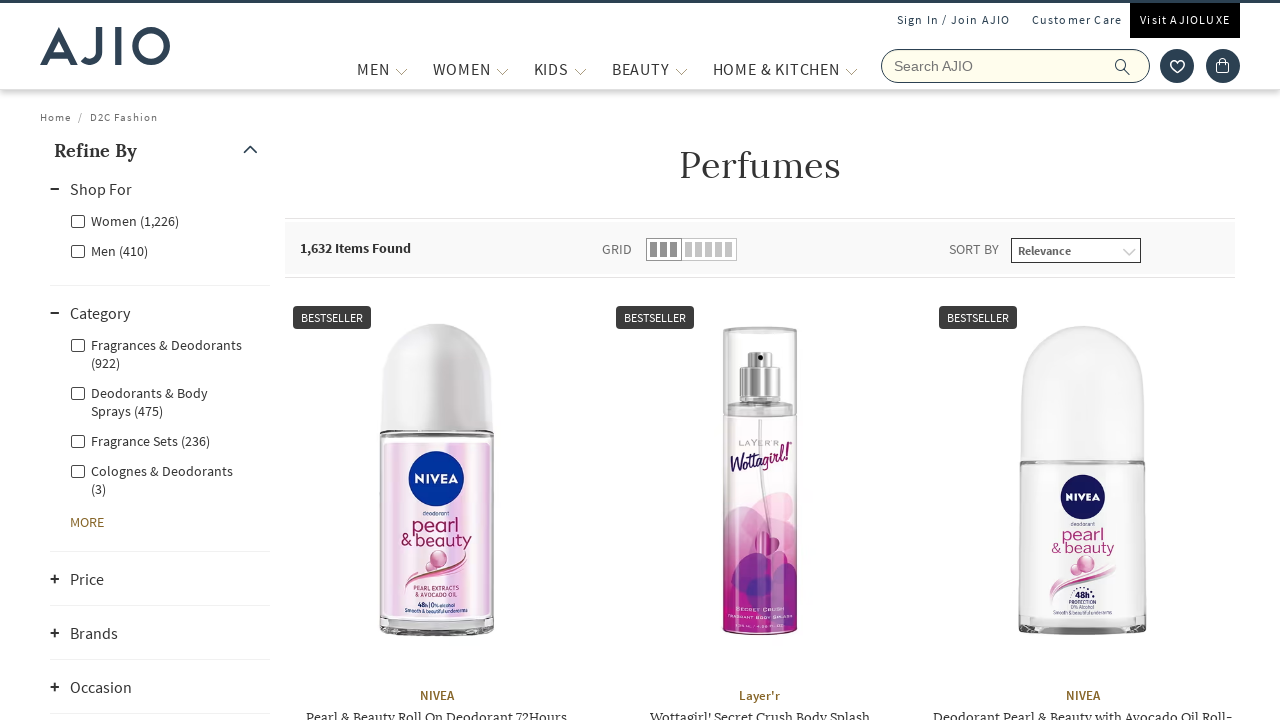